Navigates to the registration page and verifies that the "Signing up is easy!" text is displayed

Starting URL: https://parabank.parasoft.com/parabank/index.htm

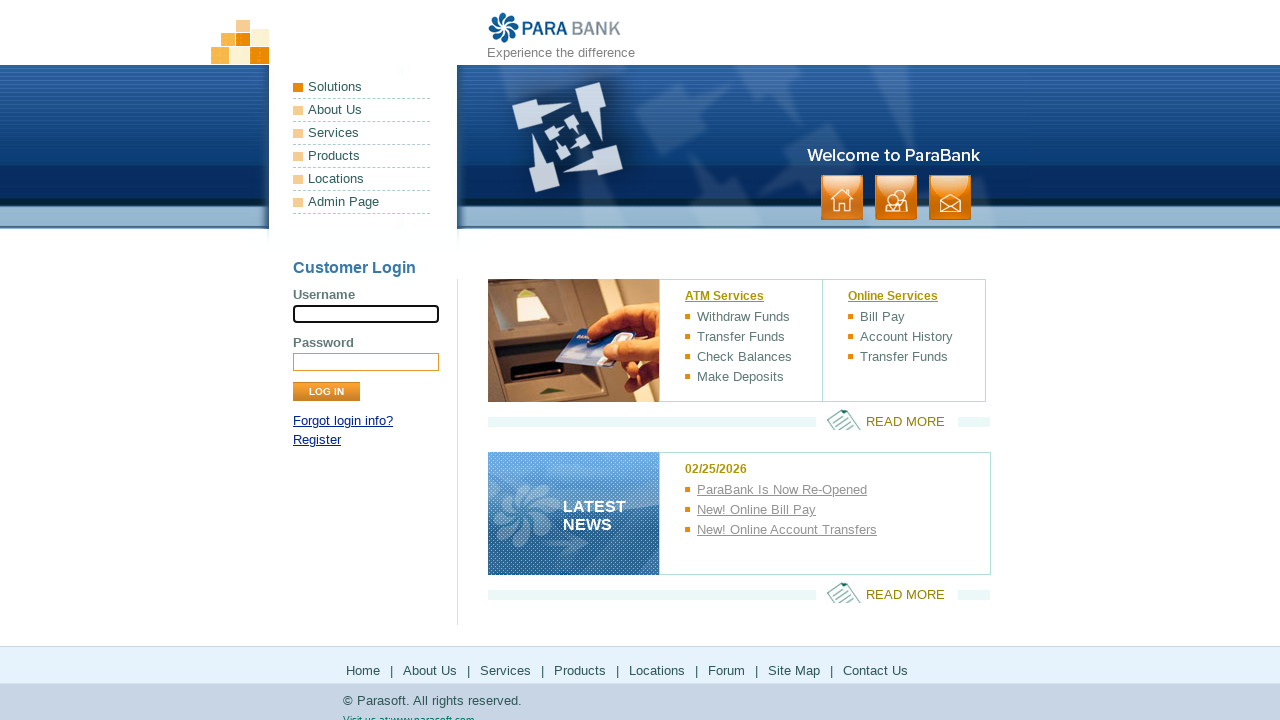

Clicked on the 'Register' link at (317, 440) on xpath=//a[contains(text(),'Register')]
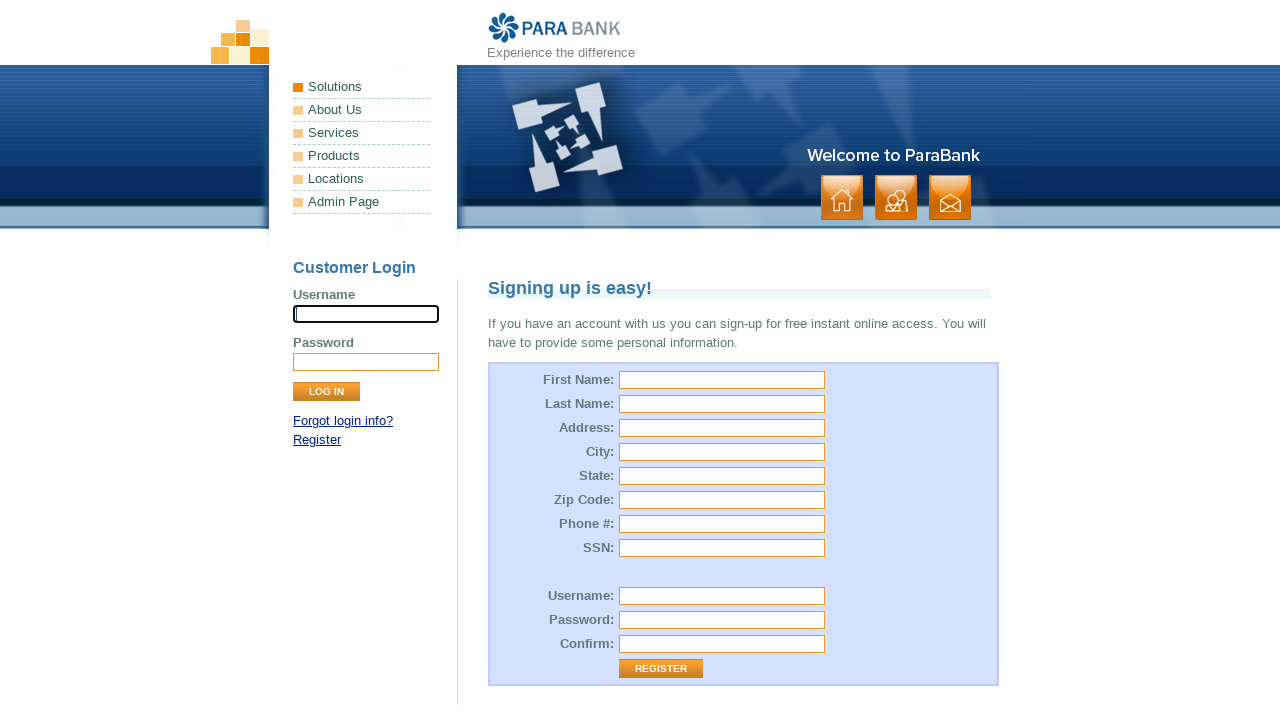

Verified that 'Signing up is easy!' text is displayed on the registration page
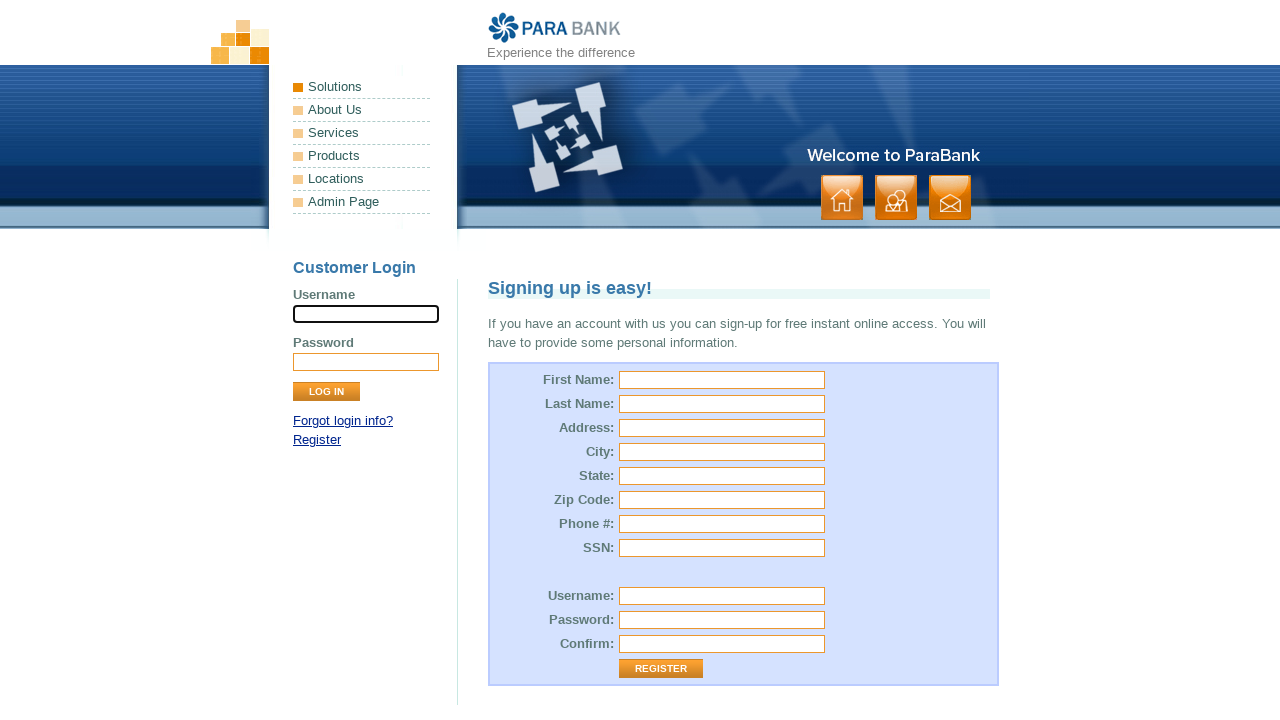

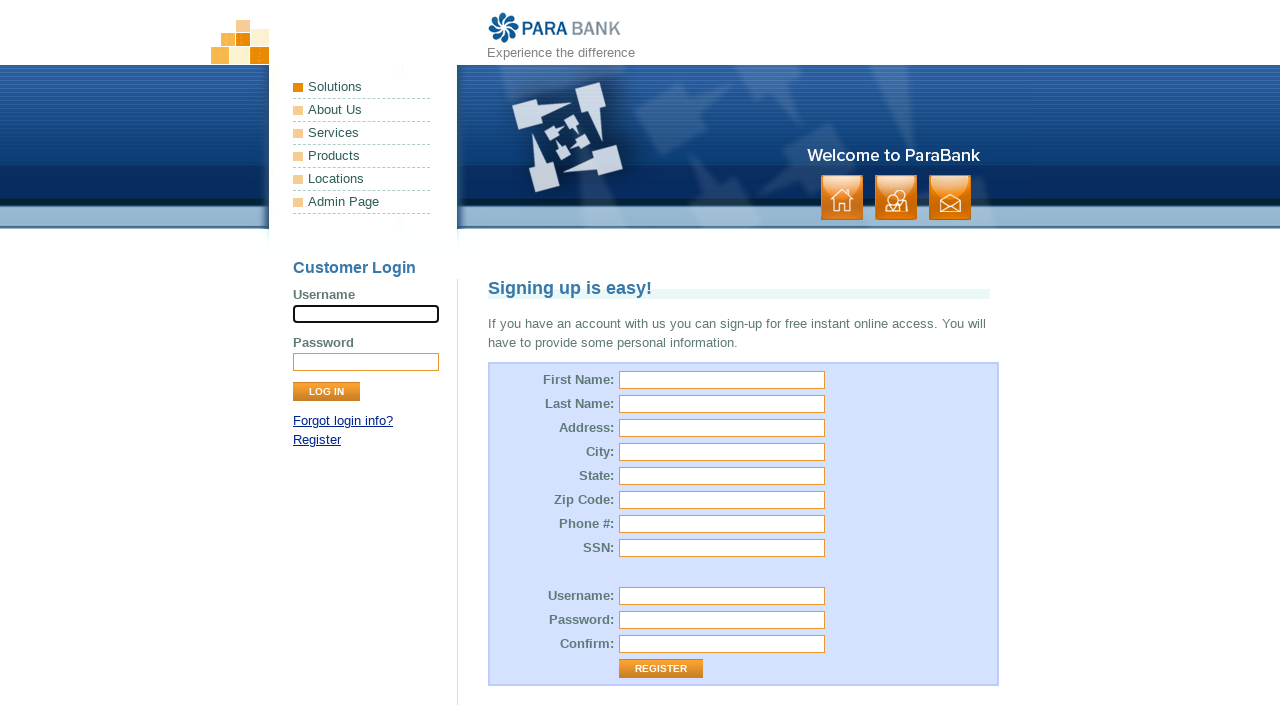